Tests adding todo items to the list by filling the input field and pressing Enter, then verifying items appear in the list

Starting URL: https://demo.playwright.dev/todomvc

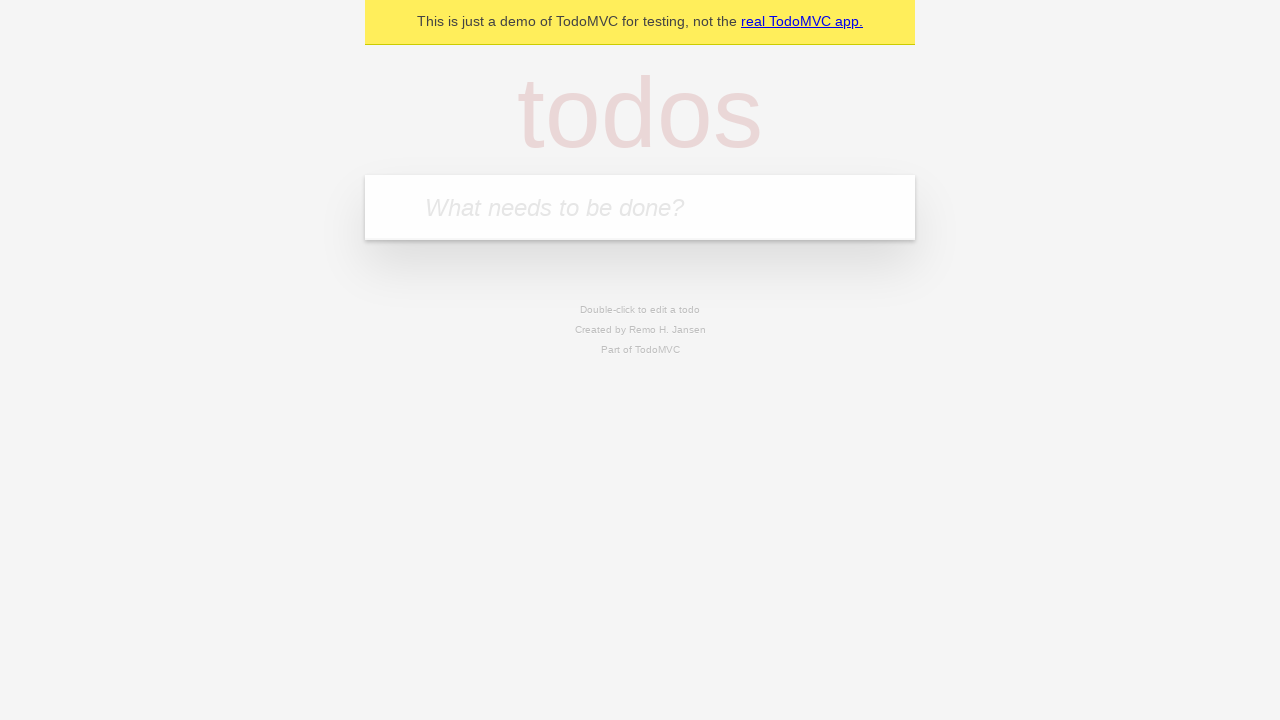

Filled todo input field with 'buy some cheese' on internal:attr=[placeholder="What needs to be done?"i]
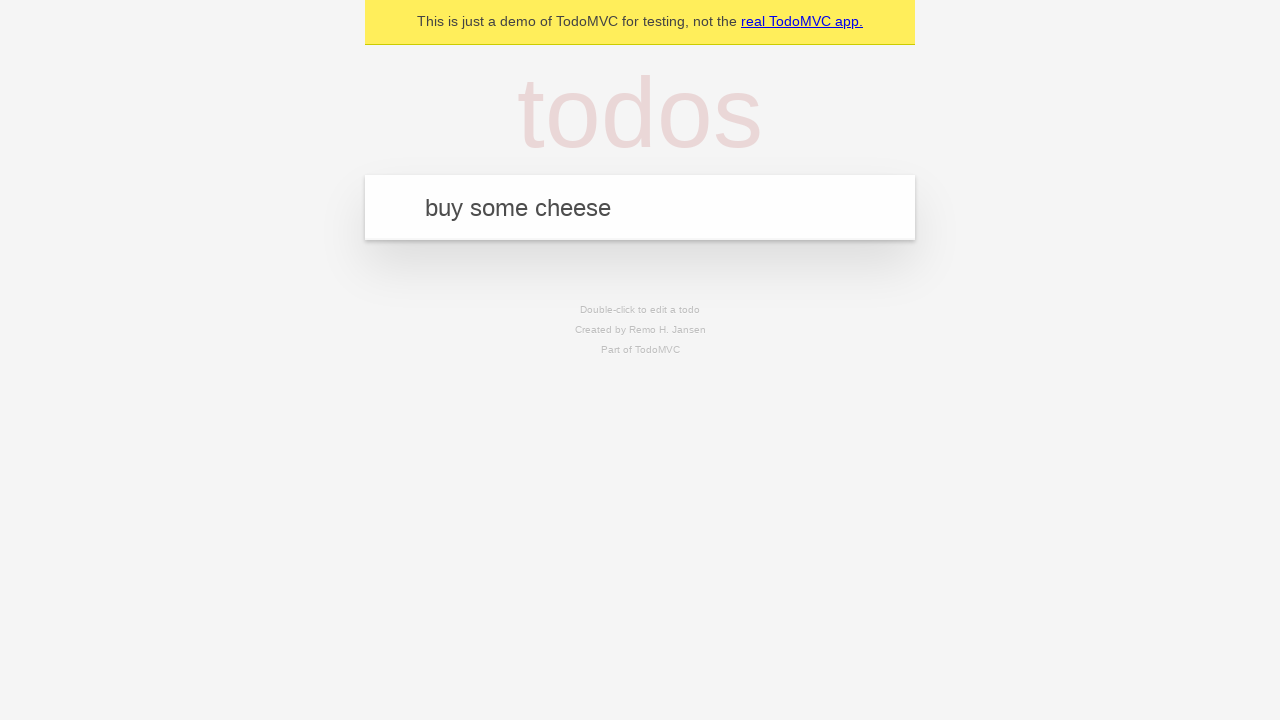

Pressed Enter to add first todo item on internal:attr=[placeholder="What needs to be done?"i]
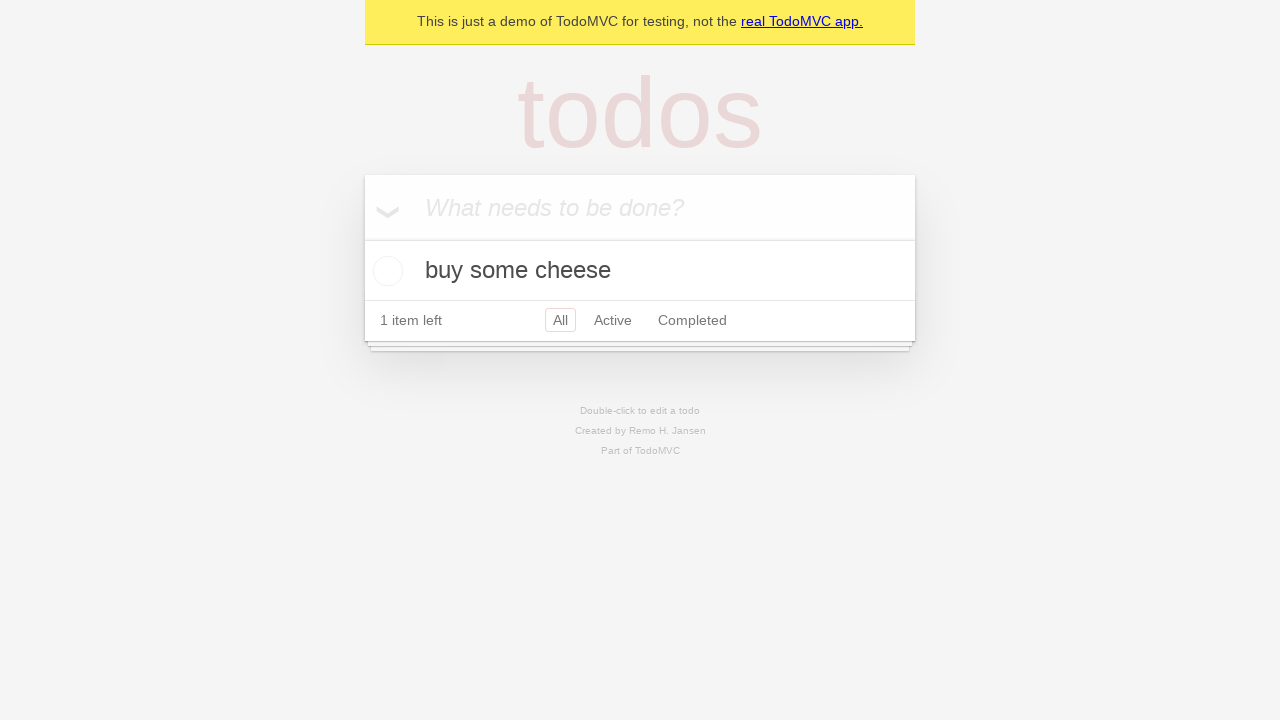

First todo item appeared in the list
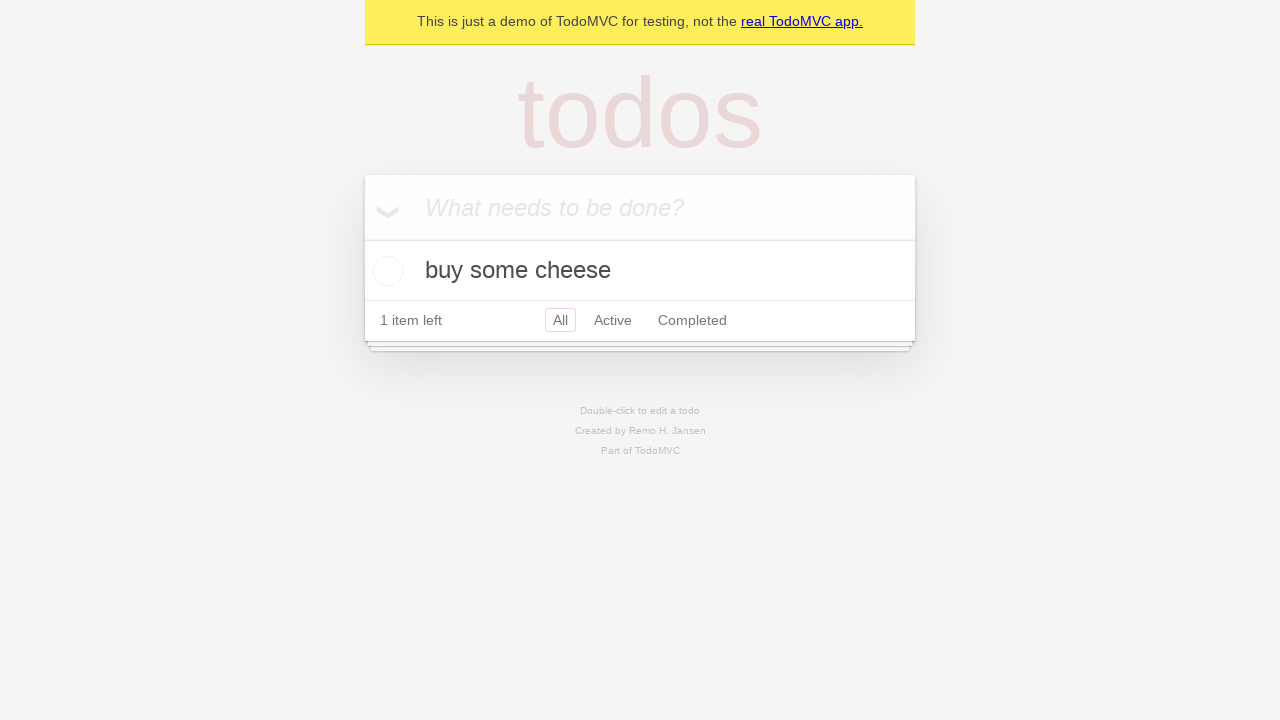

Filled todo input field with 'feed the cat' on internal:attr=[placeholder="What needs to be done?"i]
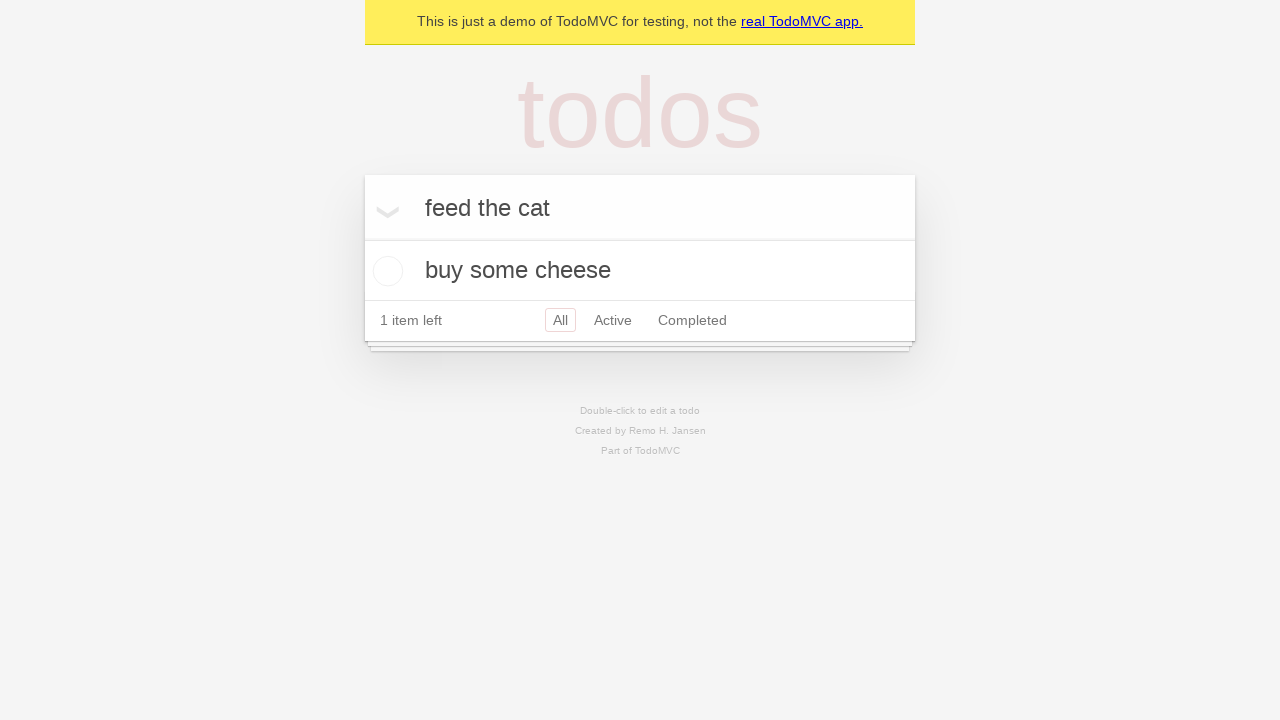

Pressed Enter to add second todo item on internal:attr=[placeholder="What needs to be done?"i]
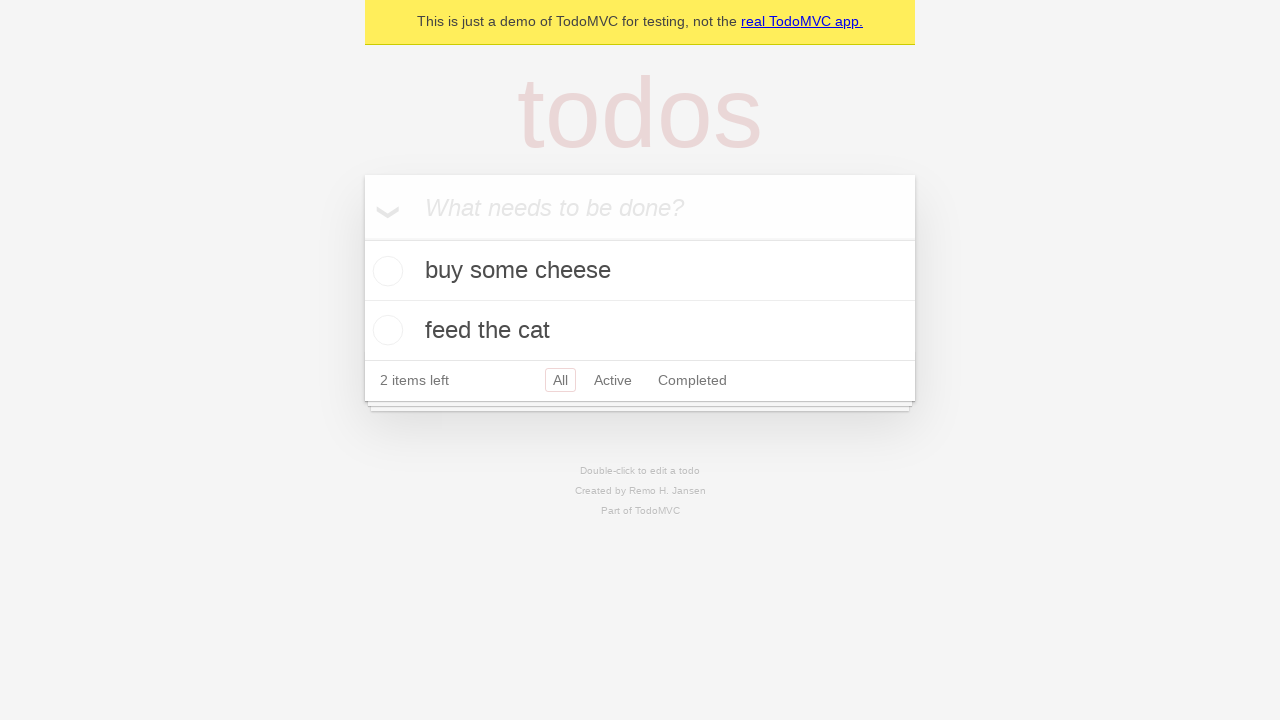

Both todo items are displayed in the list
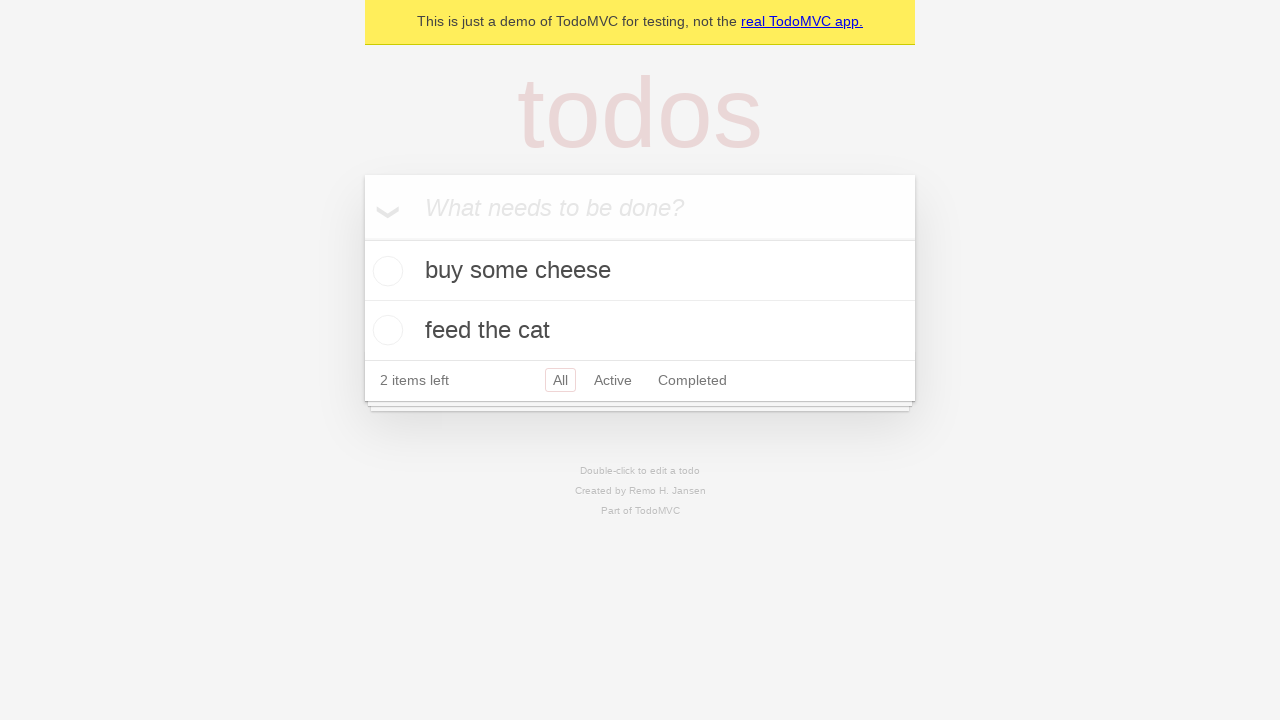

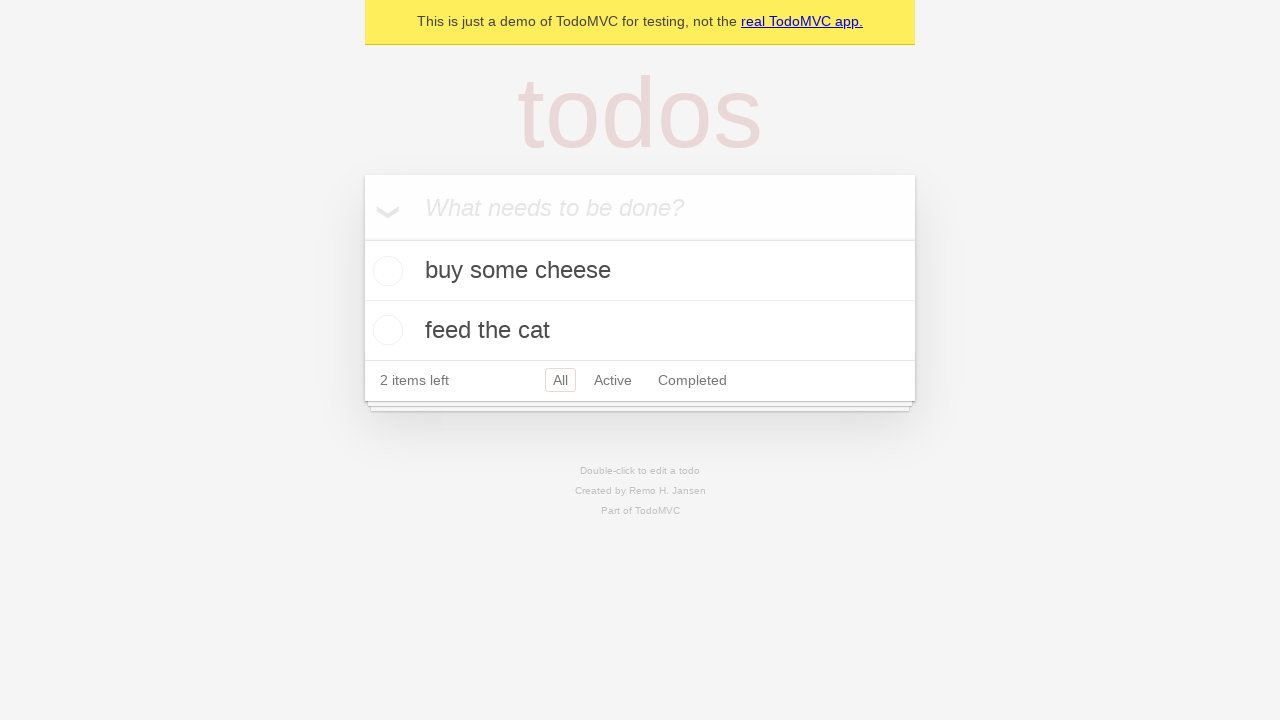